Tests opting out of A/B tests by adding an opt-out cookie before visiting the A/B test page.

Starting URL: http://the-internet.herokuapp.com

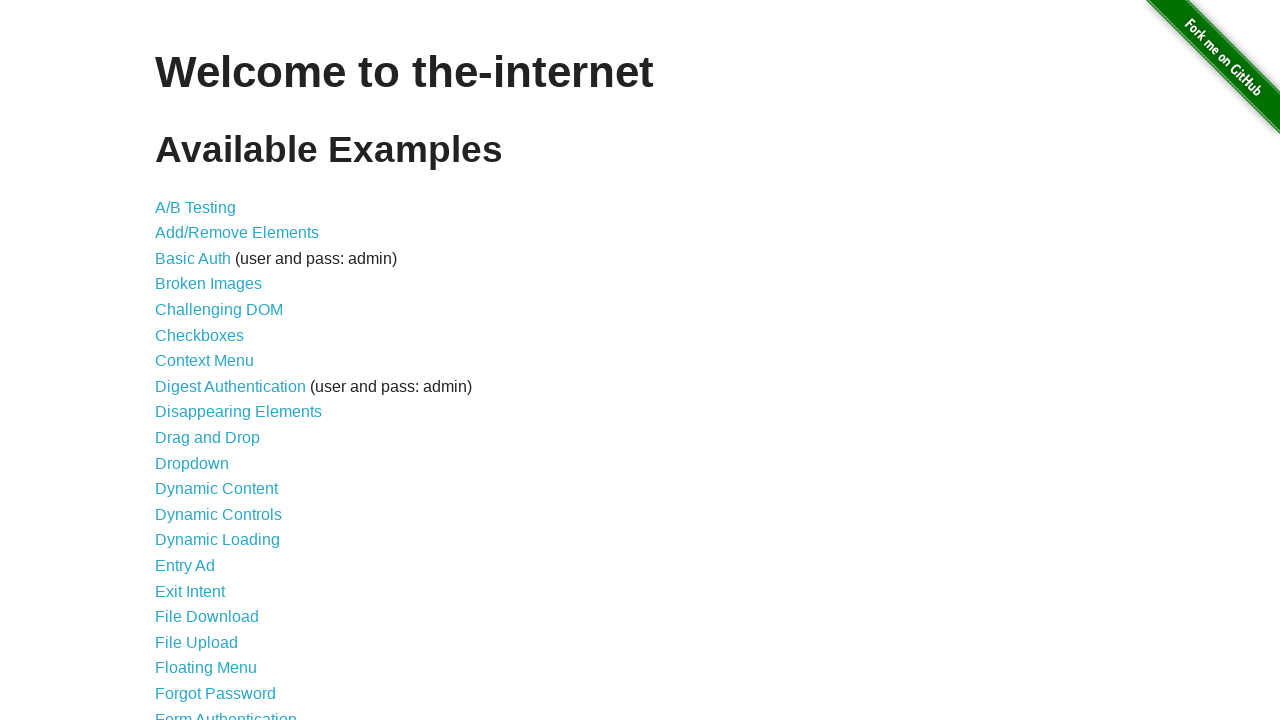

Added optimizelyOptOut cookie to opt out of A/B tests
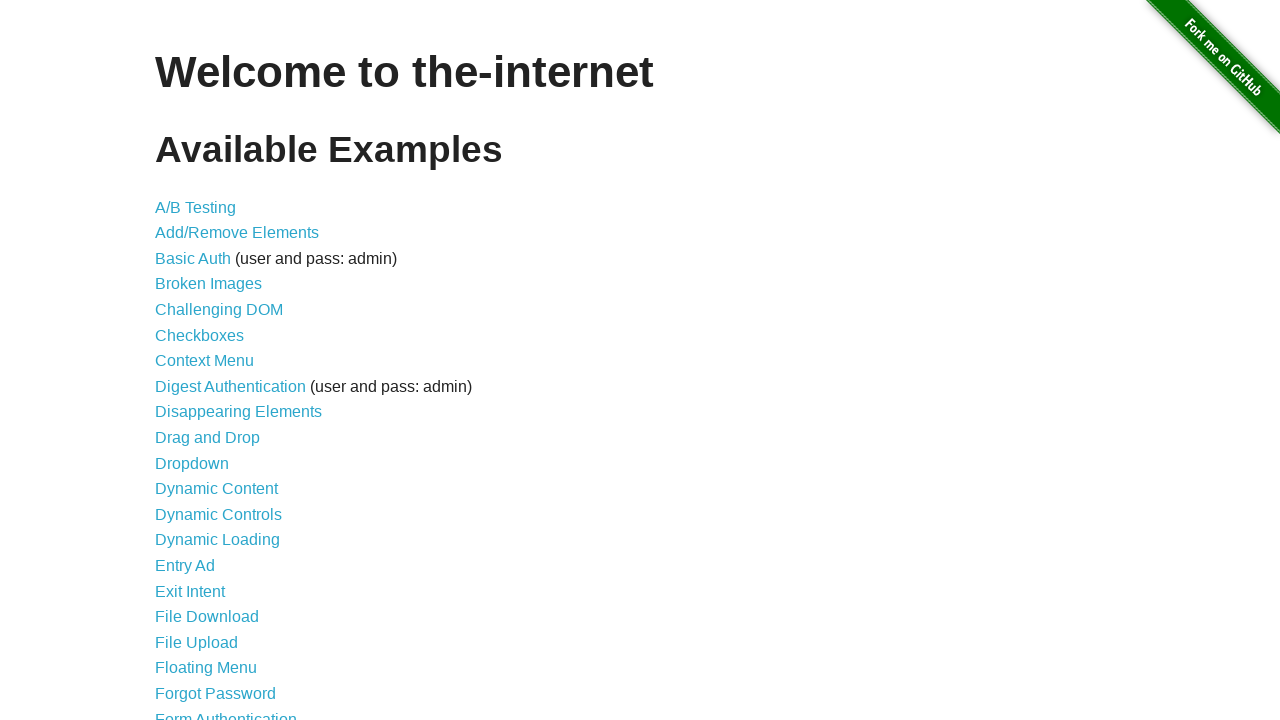

Navigated to A/B test page
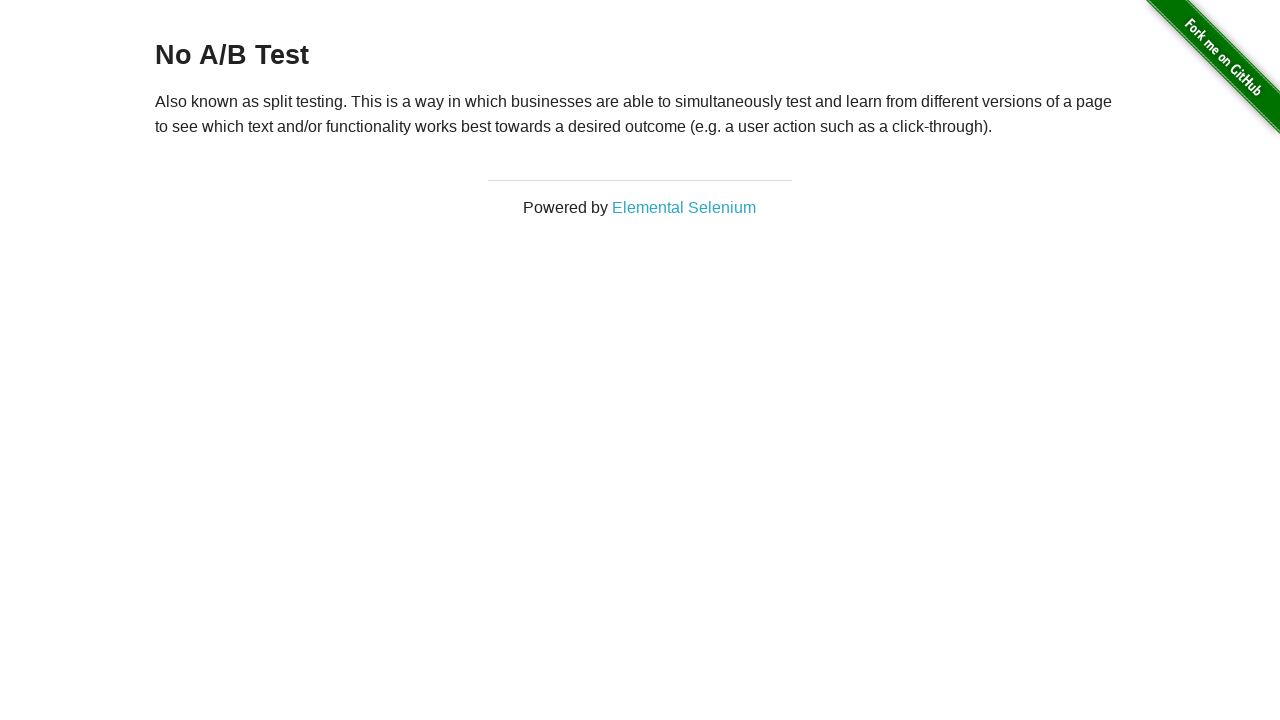

Verified that page displays 'No A/B Test' heading, confirming opt-out cookie is working
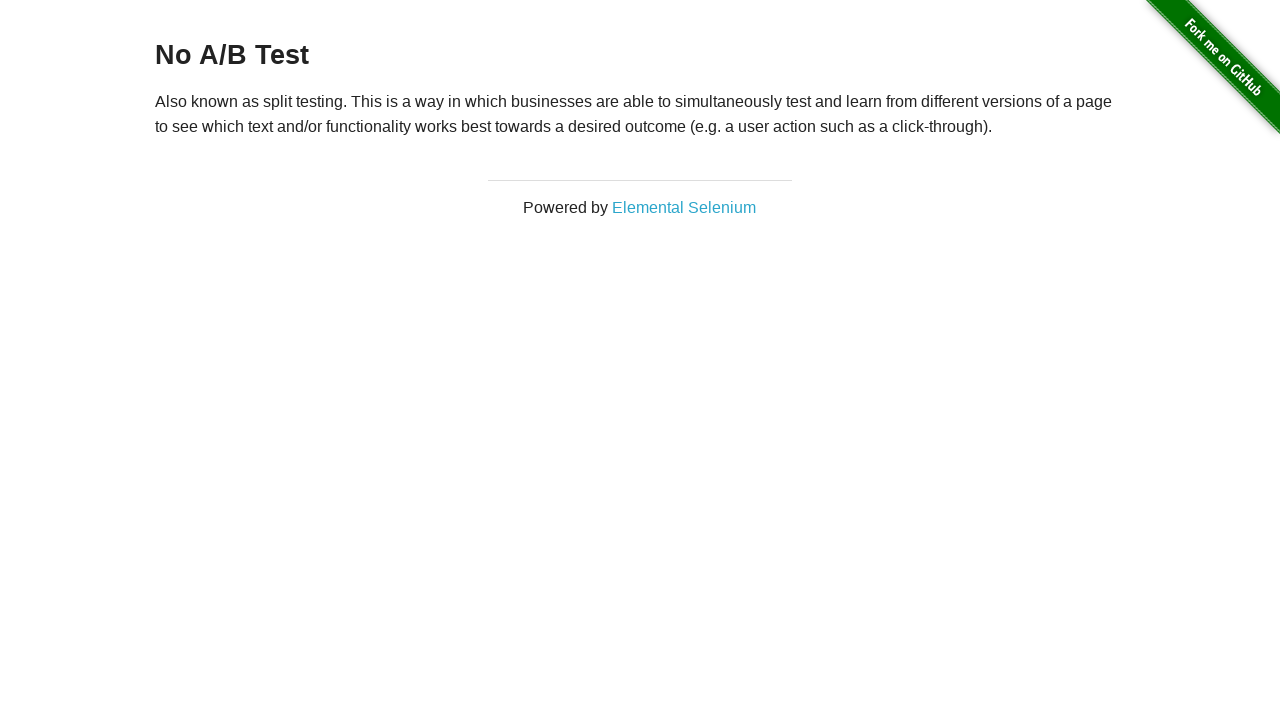

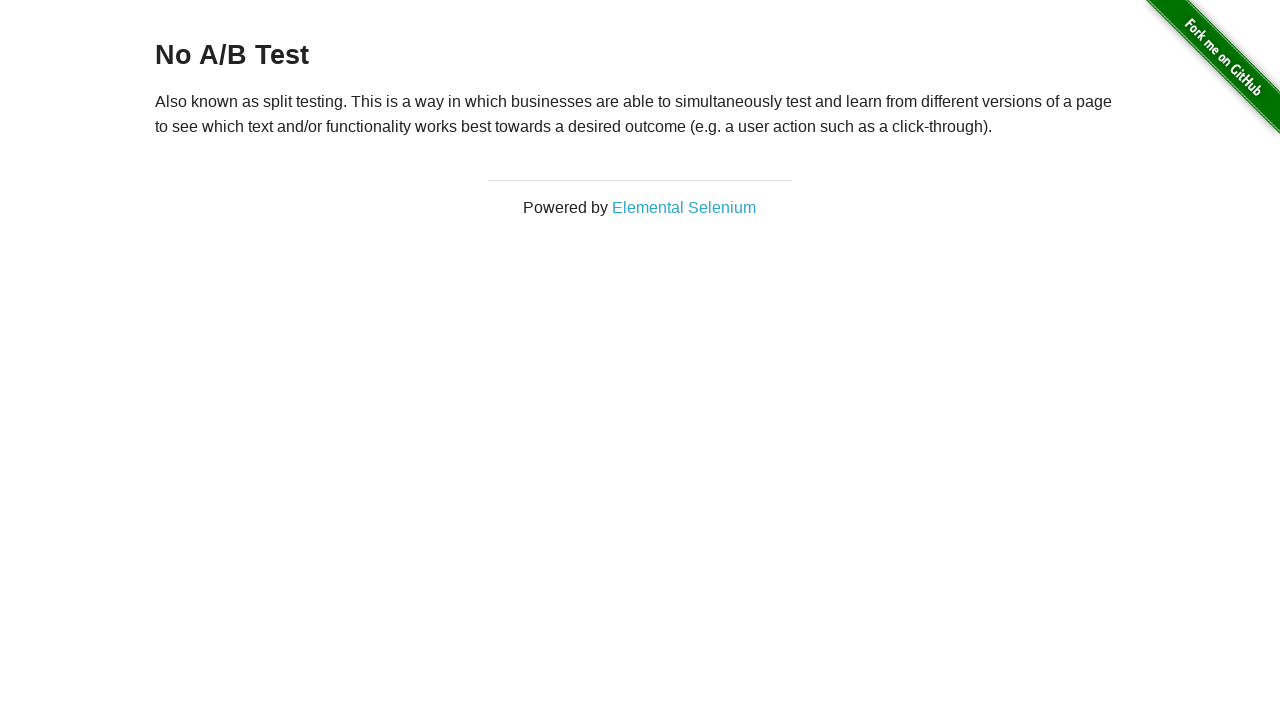